Navigates through a demo application's UI testing section to access dynamic web tables, clicking through various menu options and verifying navigation to the correct pages

Starting URL: https://demoapps.qspiders.com/

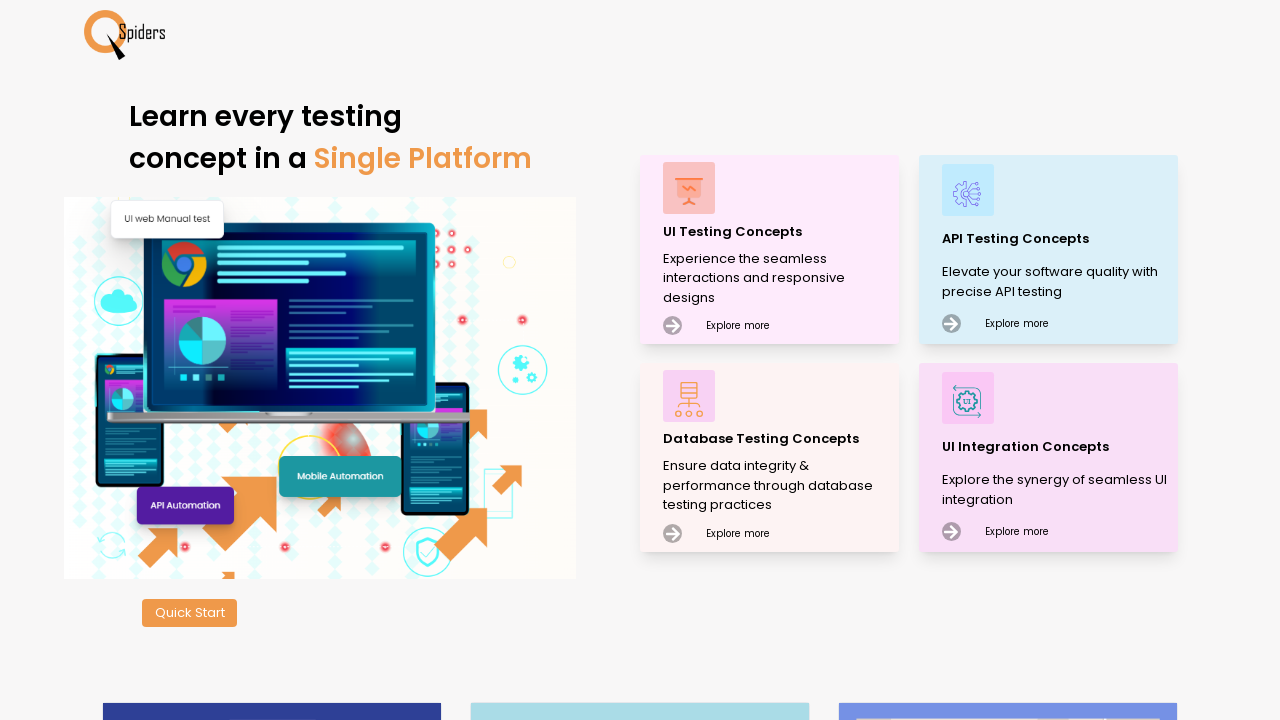

Clicked on 'UI Testing Concepts' menu option at (778, 232) on xpath=//p[text()='UI Testing Concepts']
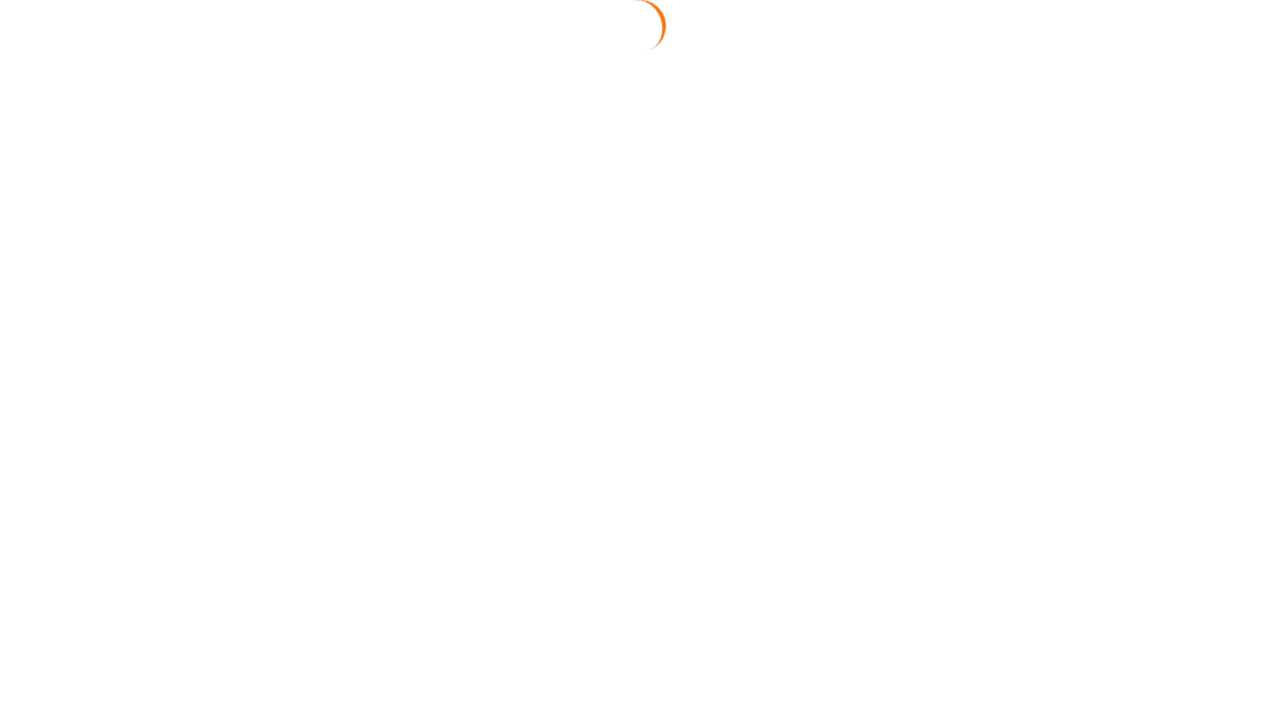

Clicked on 'Web Table' section at (54, 373) on xpath=//section[text()='Web Table']
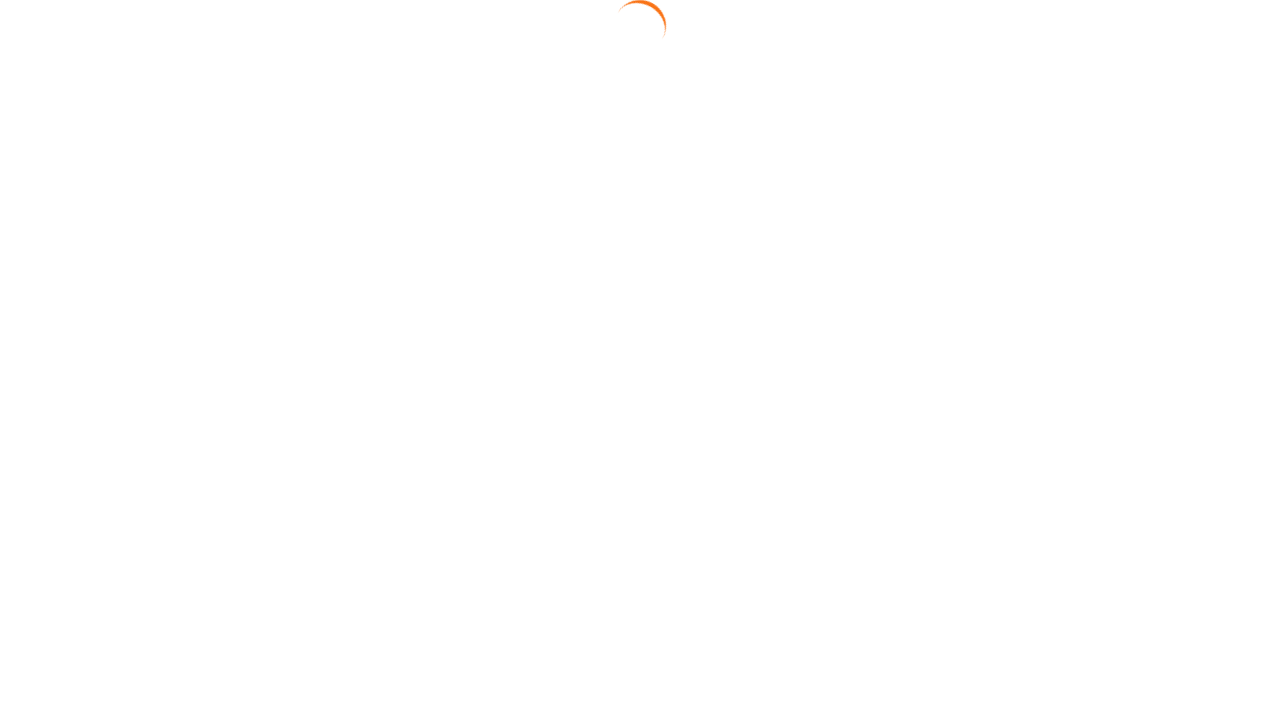

Navigated to Web Table page and URL verified
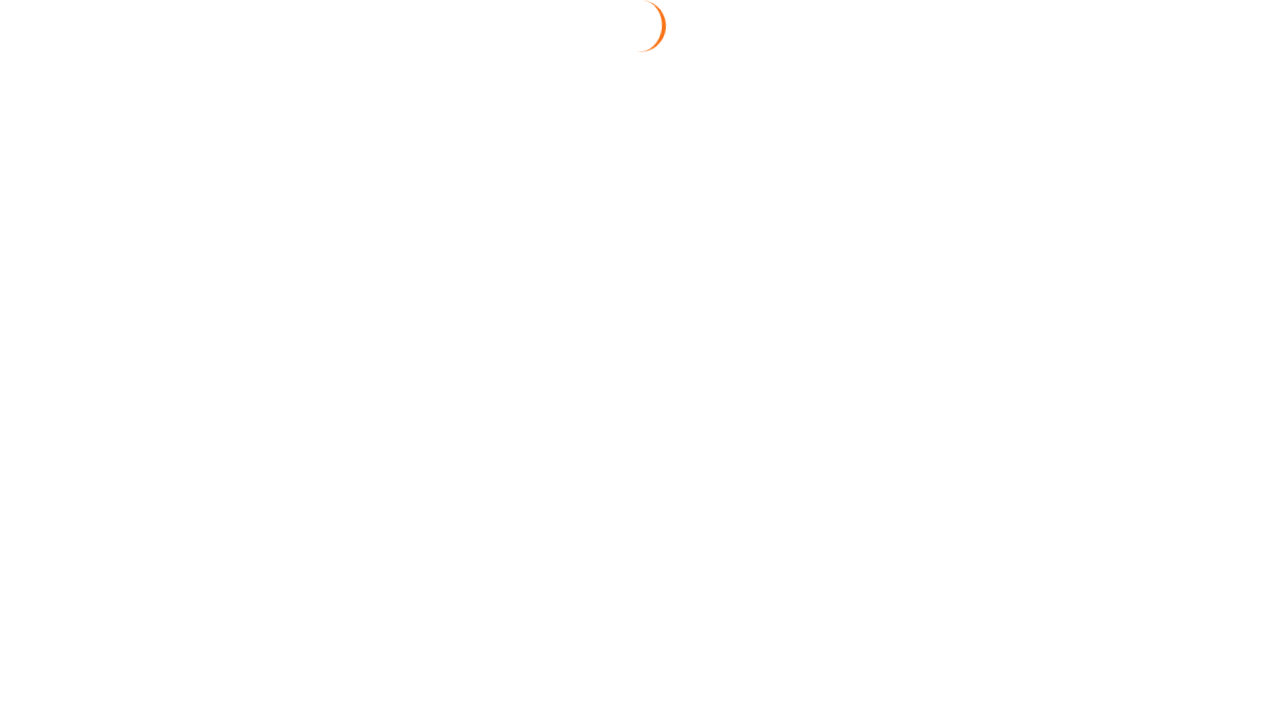

Clicked on 'Dynamic Web Table' link at (1170, 163) on text=Dynamic Web Table
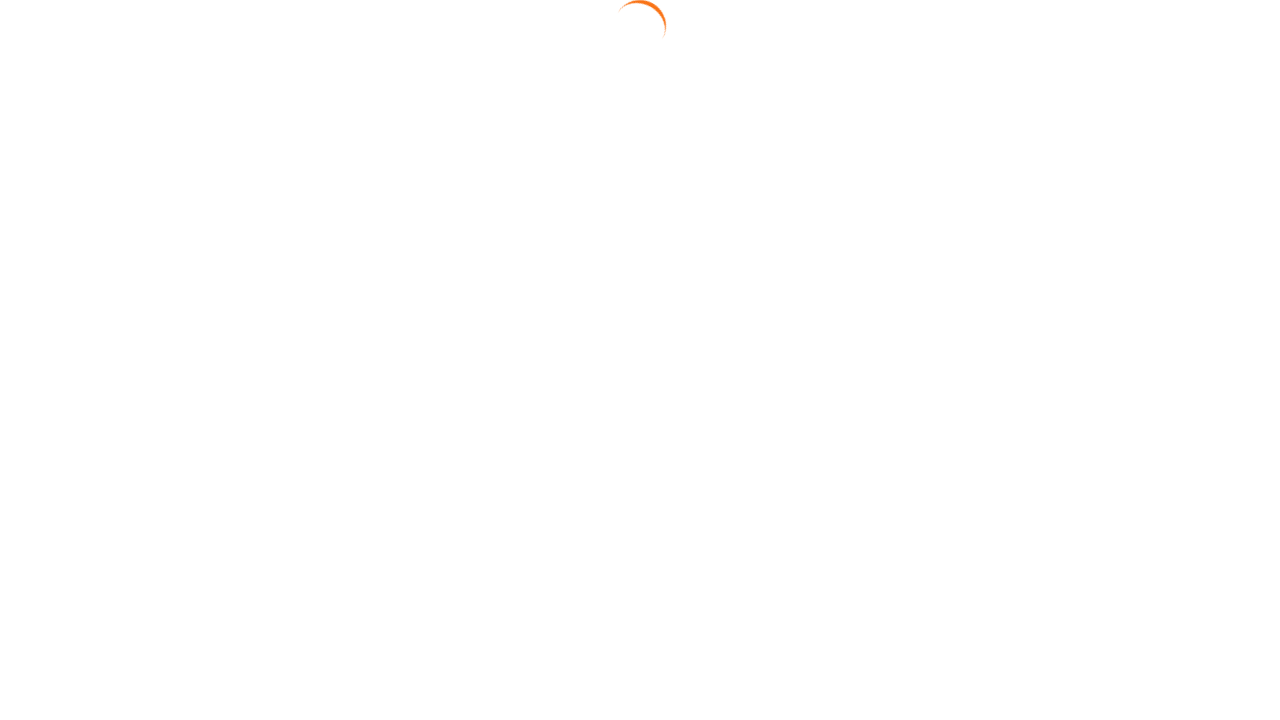

Navigated to Dynamic Web Table page and URL verified
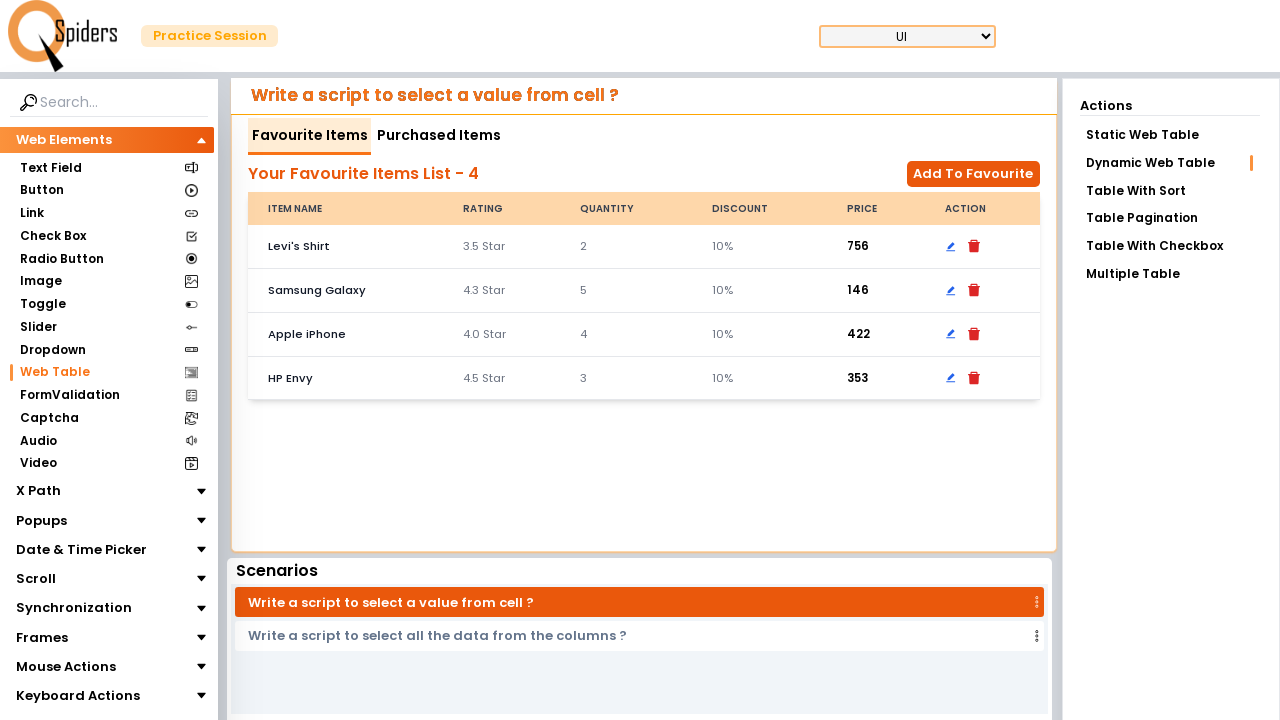

Dynamic web table loaded with Apple iPhone price element visible
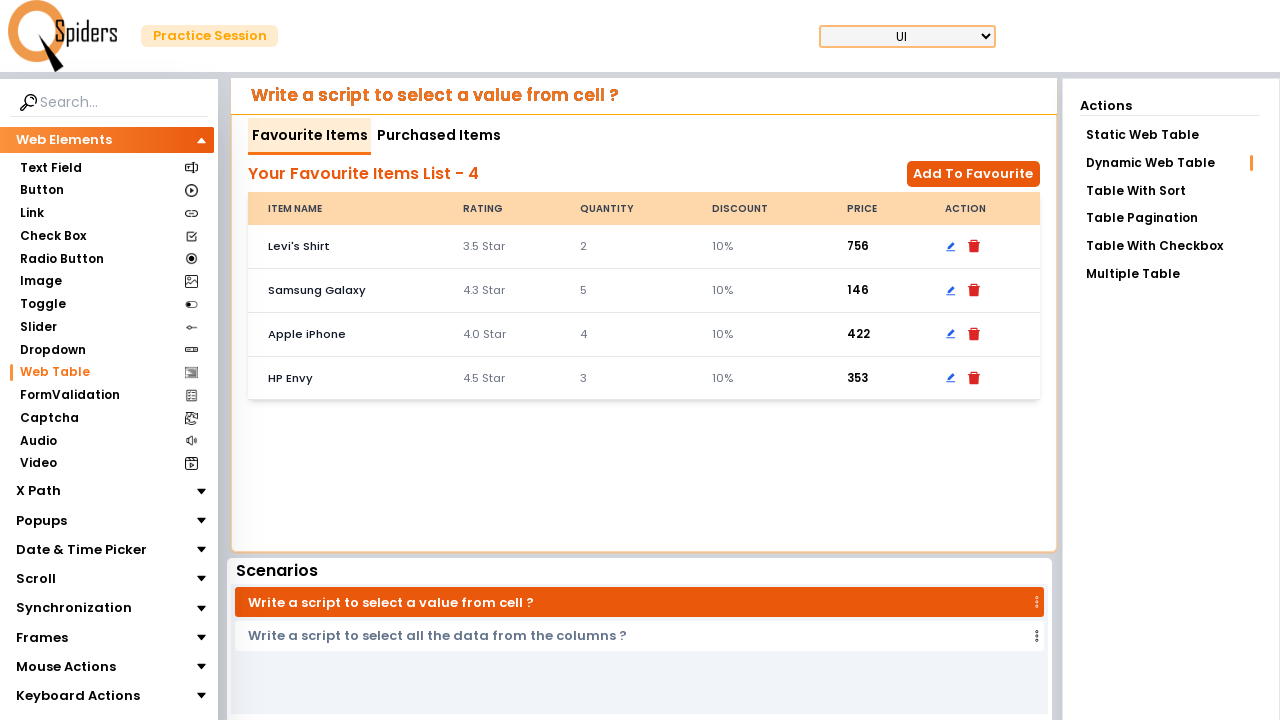

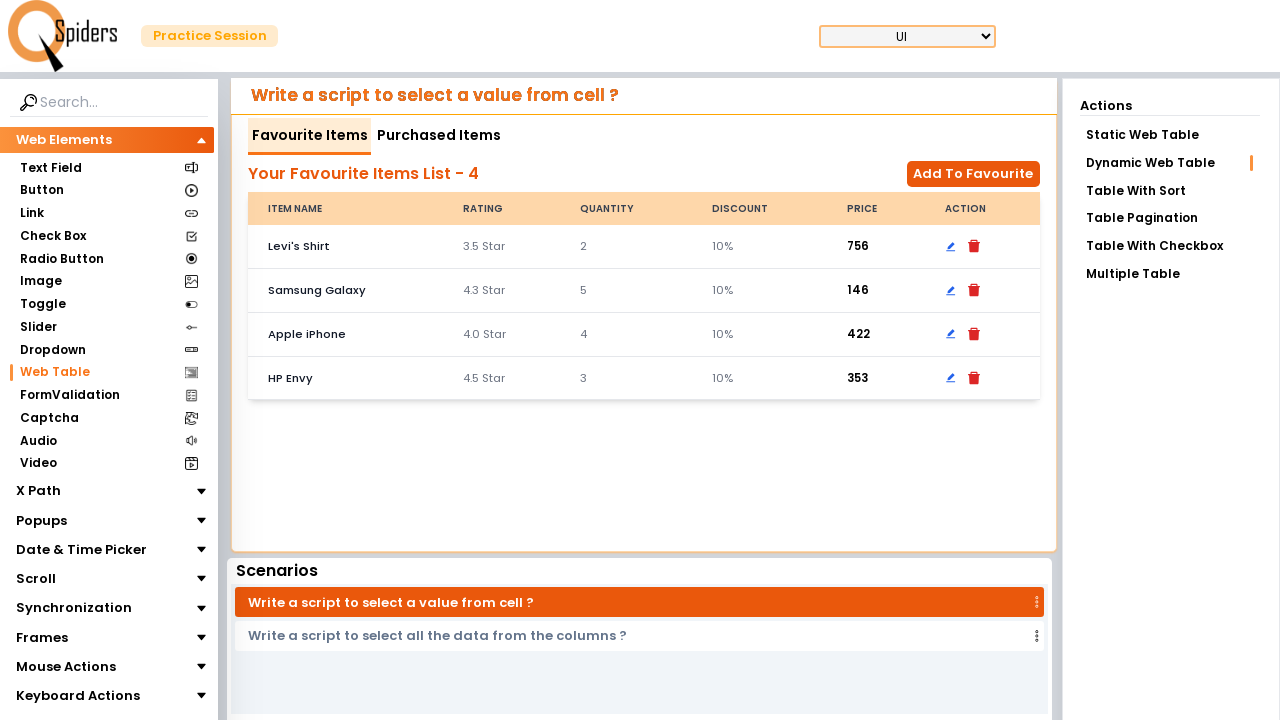